Tests sending a TAB key press using keyboard actions and verifies the result text displays the correct key pressed.

Starting URL: http://the-internet.herokuapp.com/key_presses

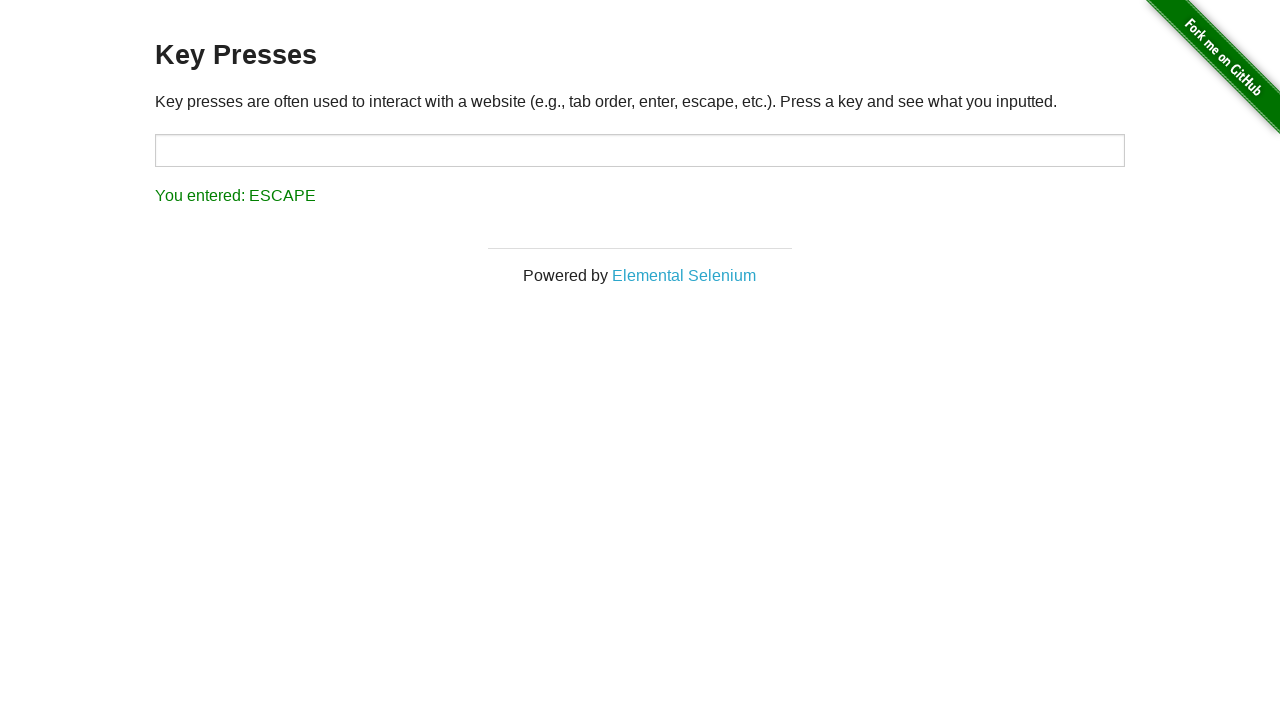

Pressed TAB key using keyboard action
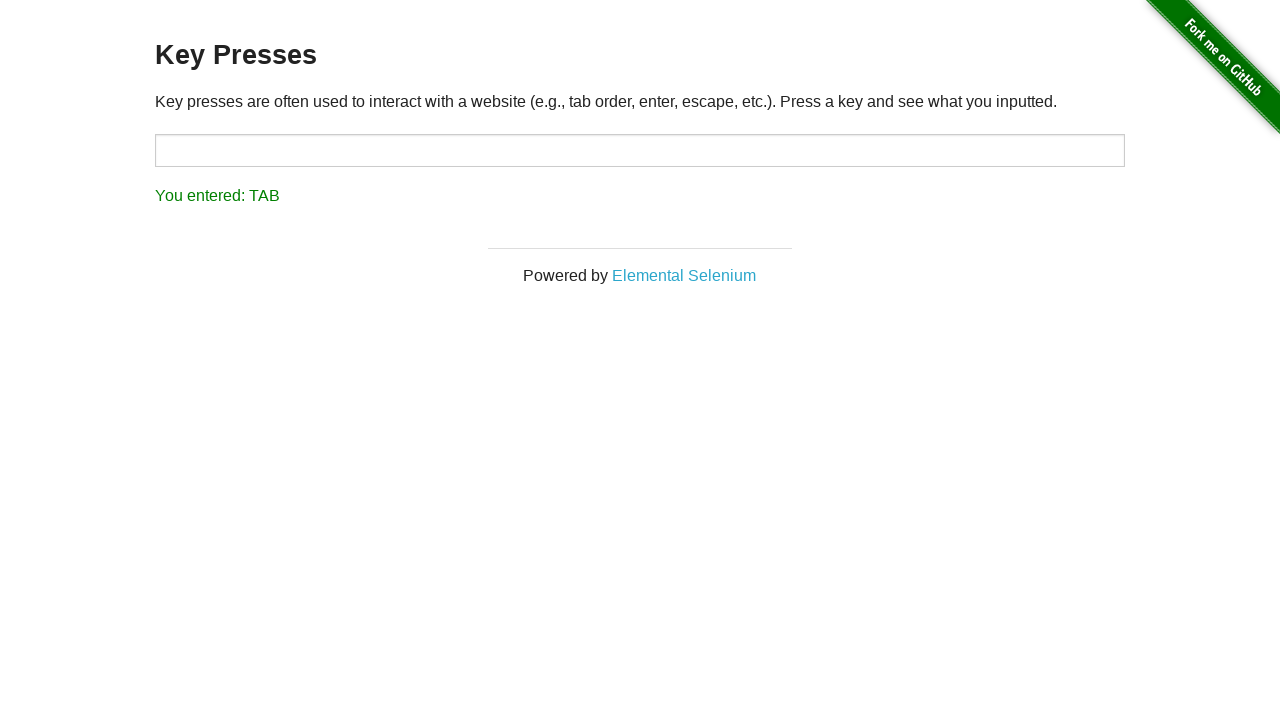

Waited for result element to appear
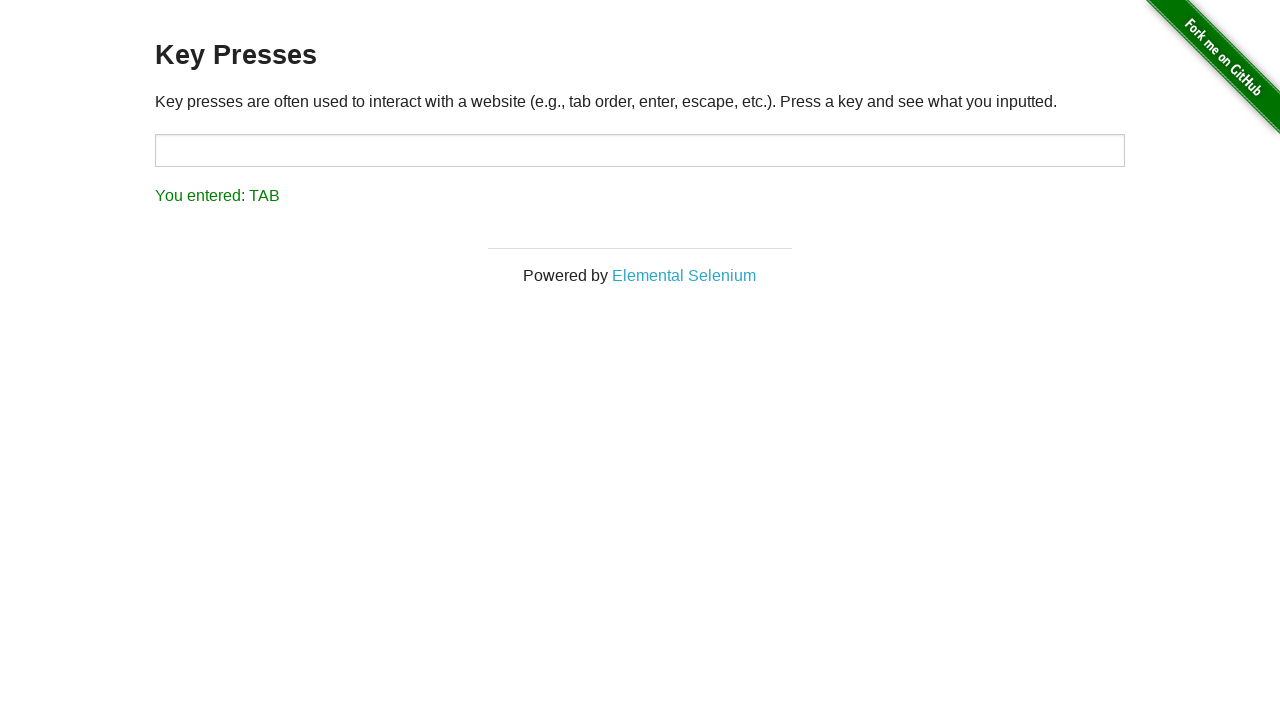

Retrieved result text content
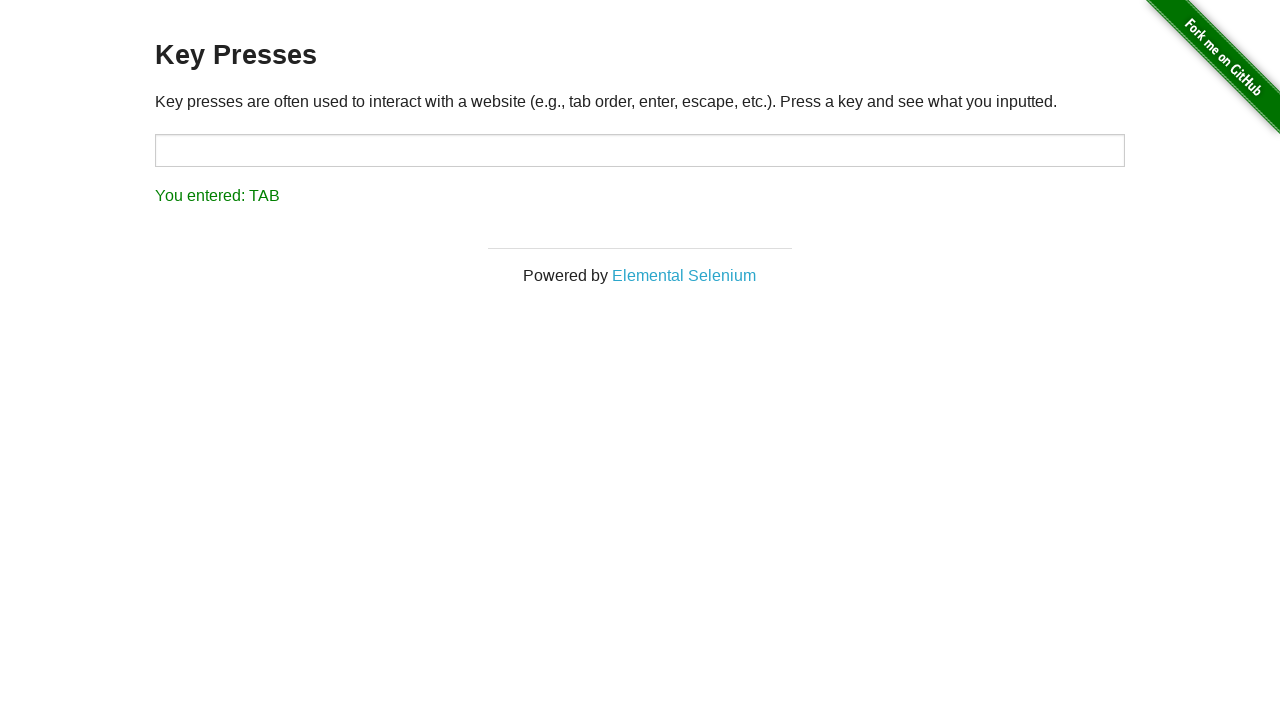

Verified result text displays 'You entered: TAB'
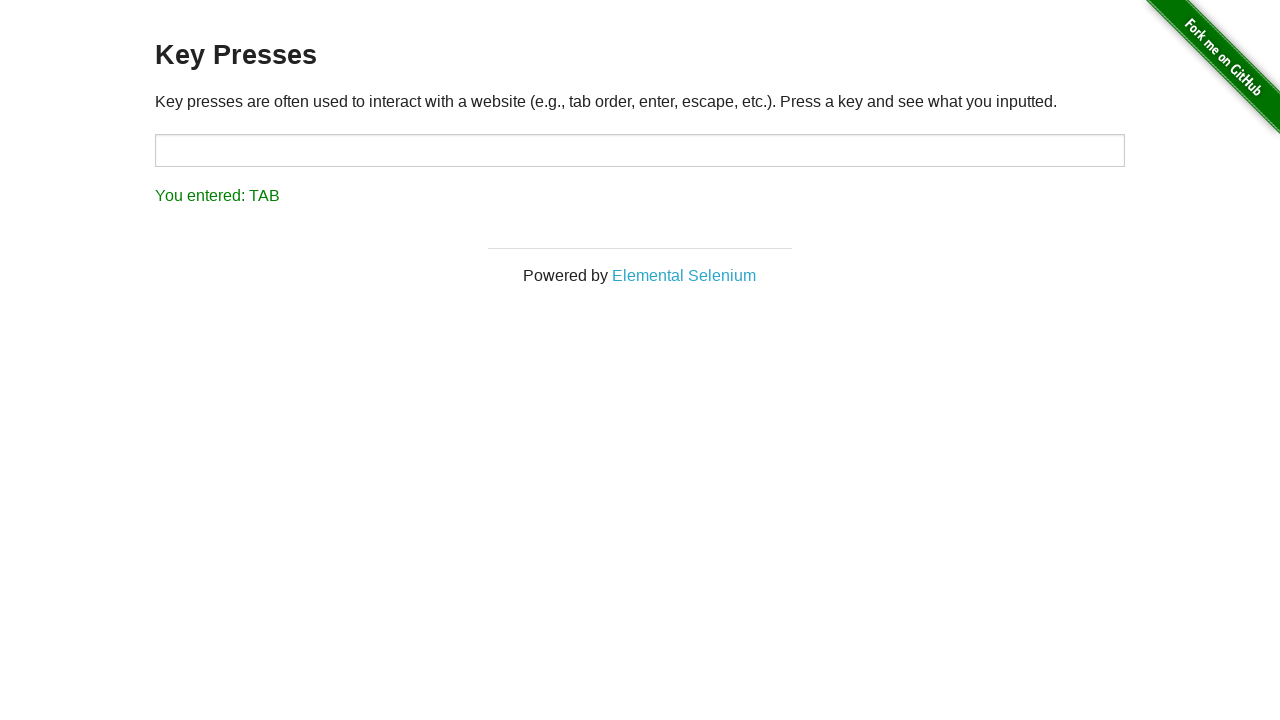

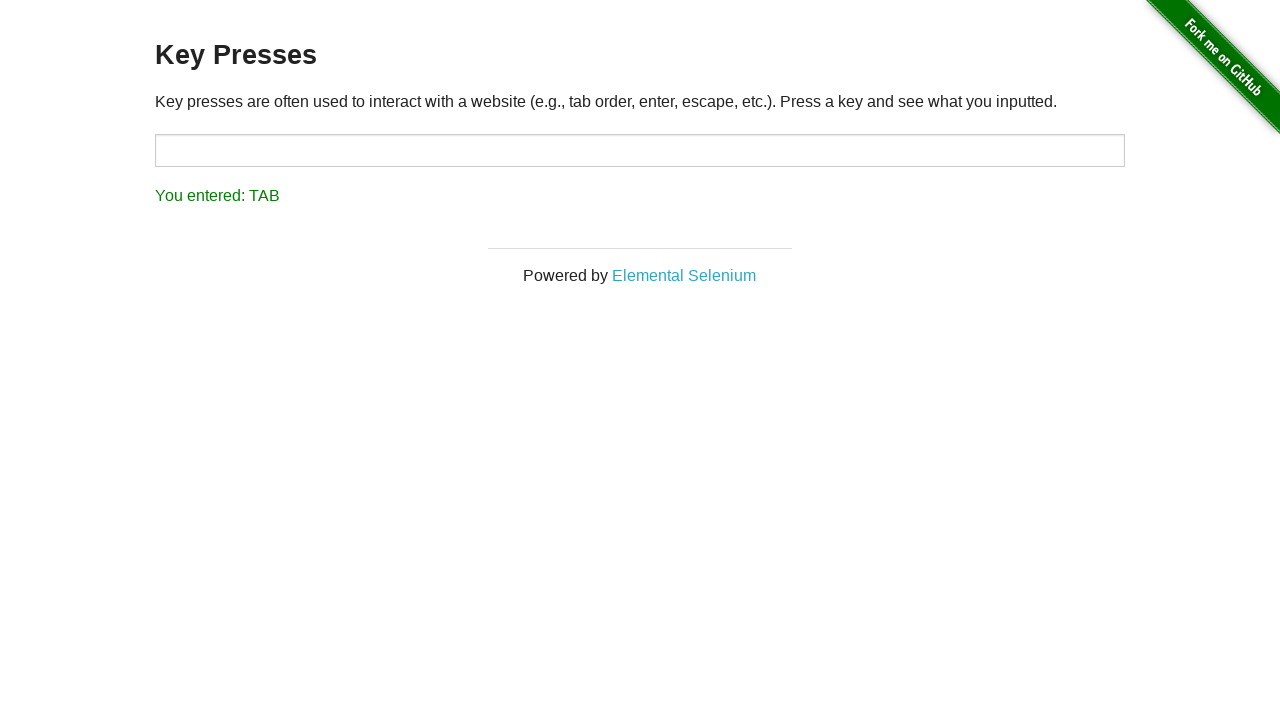